Tests the passenger dropdown functionality on SpiceJet booking page by opening the passenger selector, adding two more adults (to make 3 total), clicking done, and verifying the count displays "3 Adults".

Starting URL: https://spicejet.com

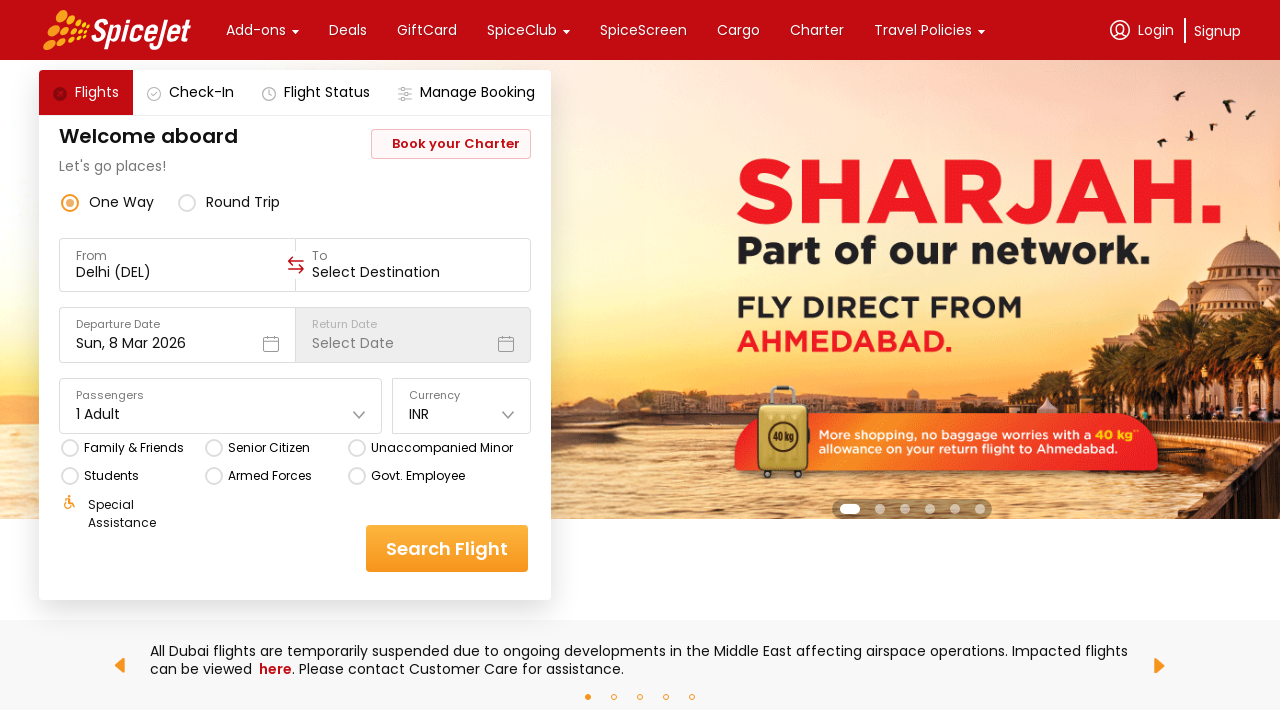

Clicked on passenger dropdown to open it at (221, 396) on xpath=//*[@id='main-container']/div/div[1]/div[3]/div[2]/div[5]/div[1]/div/div[1
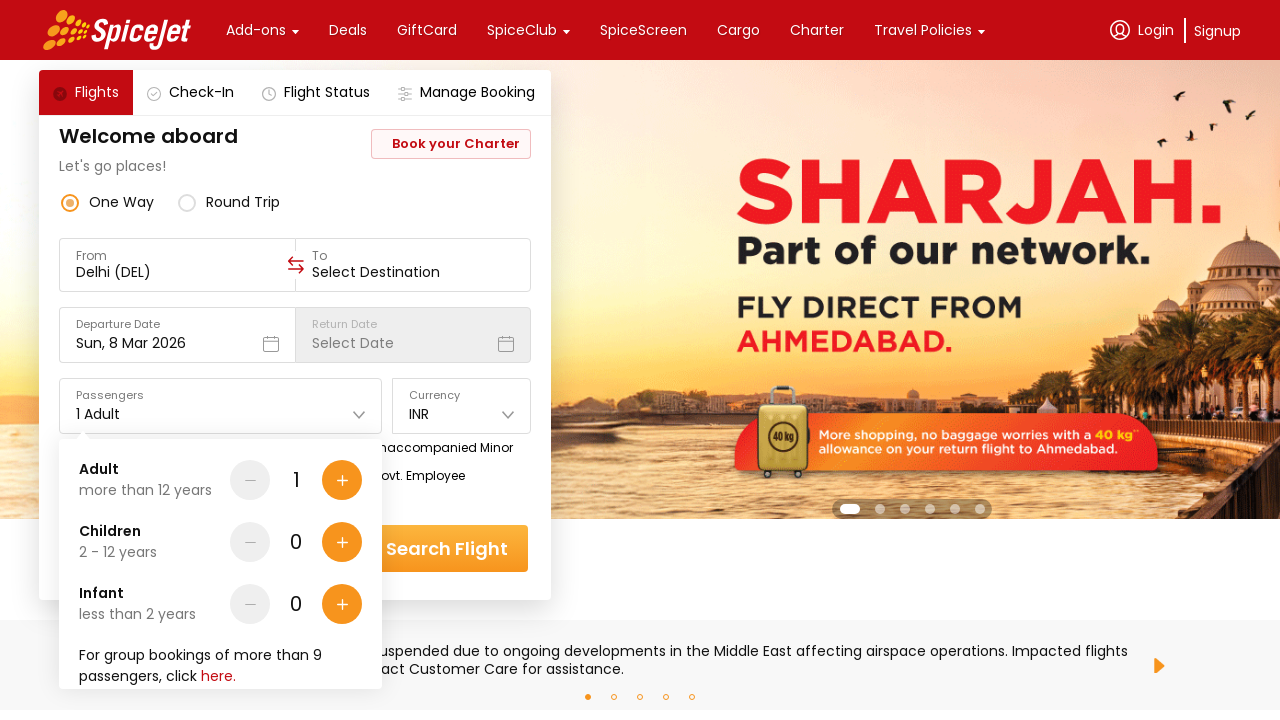

Waited for dropdown to be visible
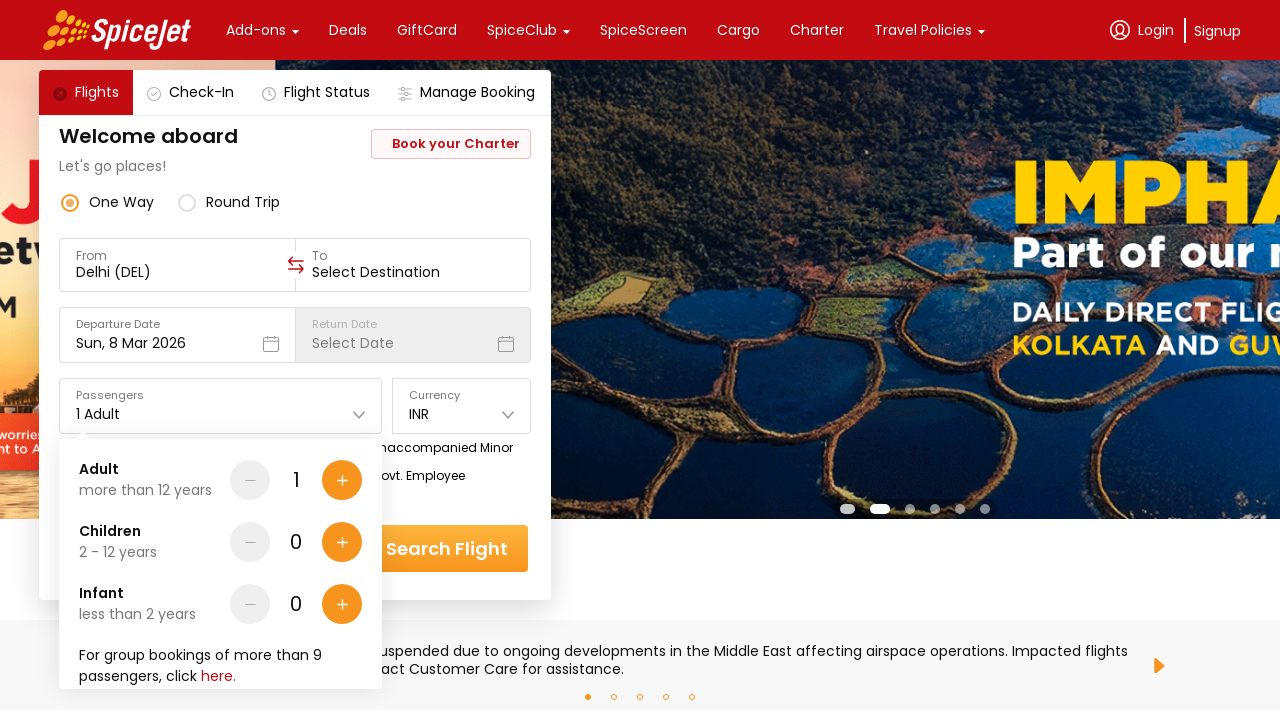

Clicked add adult button (first time) at (342, 480) on xpath=//*[@id='main-container']/div/div[1]/div[3]/div[2]/div[5]/div[1]/div/div[2
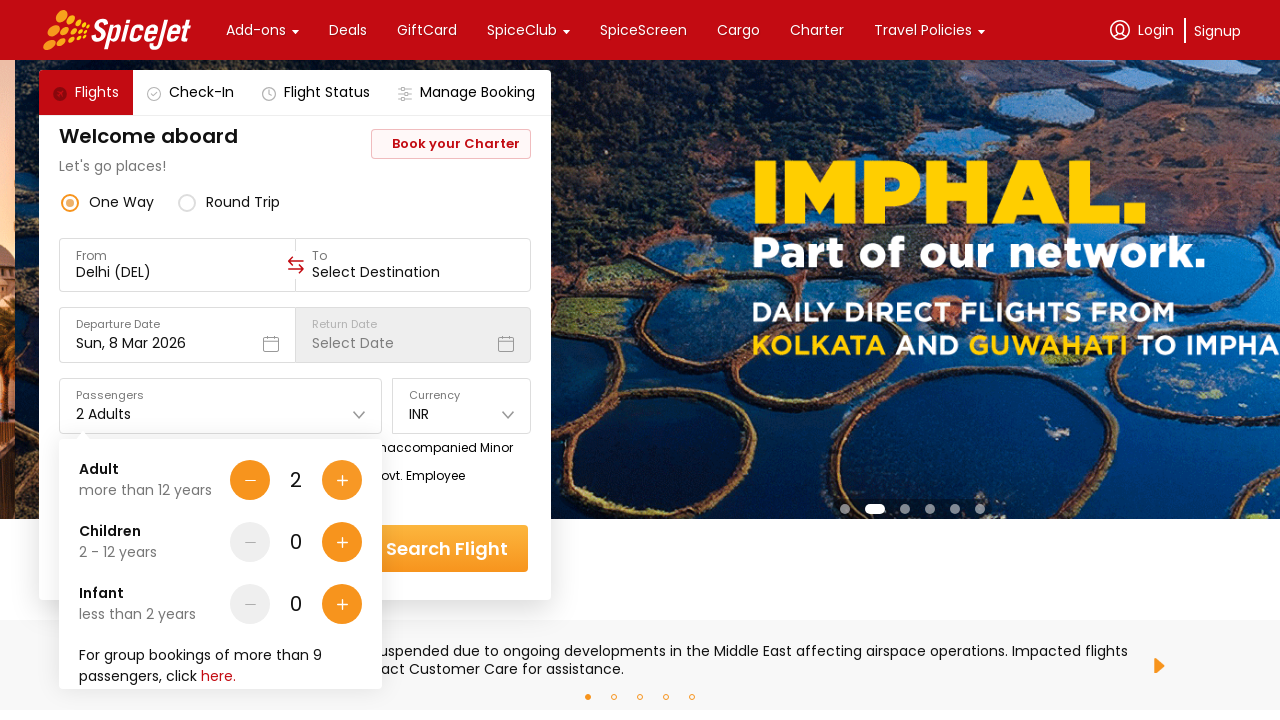

Clicked add adult button (second time) to reach 3 adults total at (342, 480) on xpath=//*[@id='main-container']/div/div[1]/div[3]/div[2]/div[5]/div[1]/div/div[2
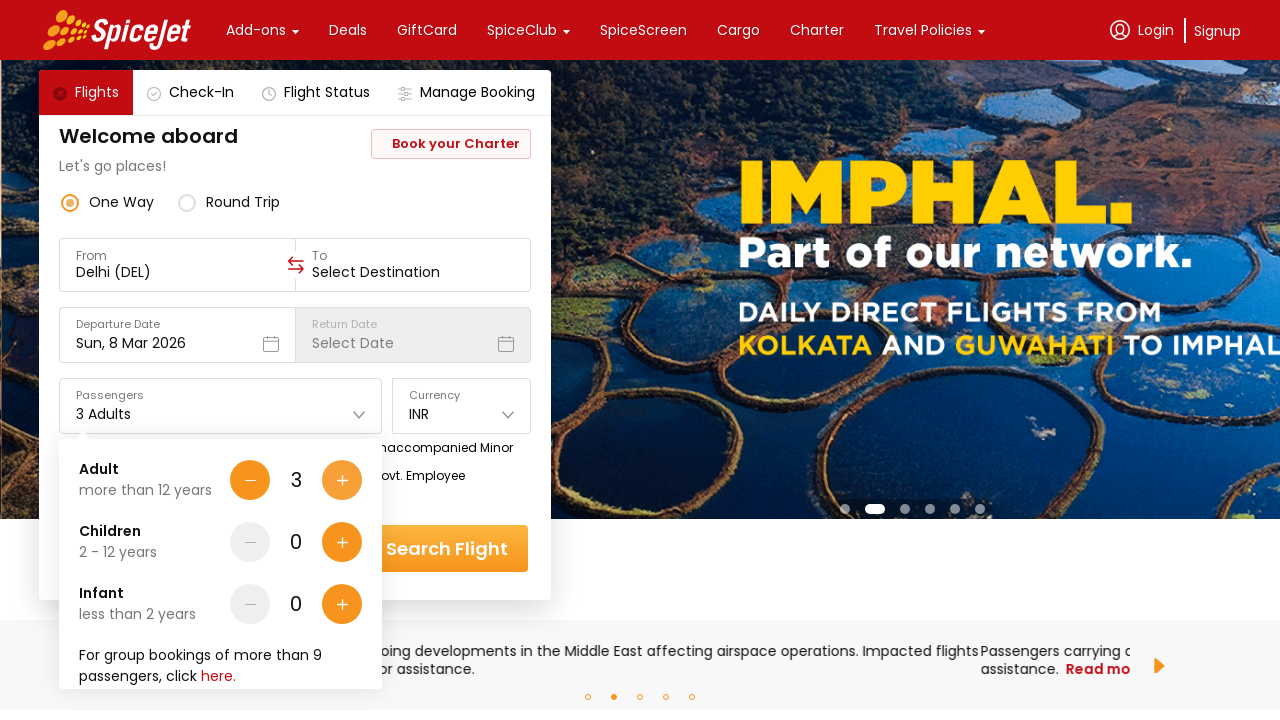

Clicked Done button to confirm passenger selection at (317, 648) on xpath=//*[@id='main-container']/div/div[1]/div[3]/div[2]/div[5]/div[1]/div/div[2
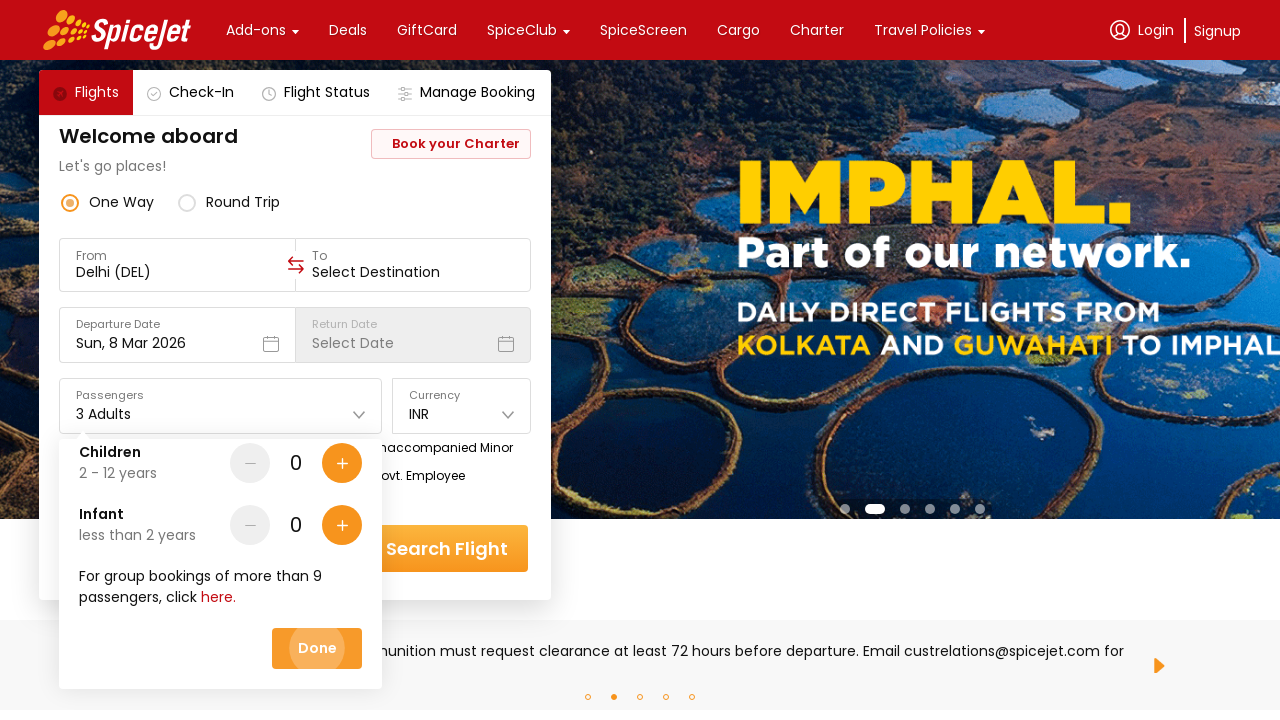

Retrieved passenger count text: '3 Adults'
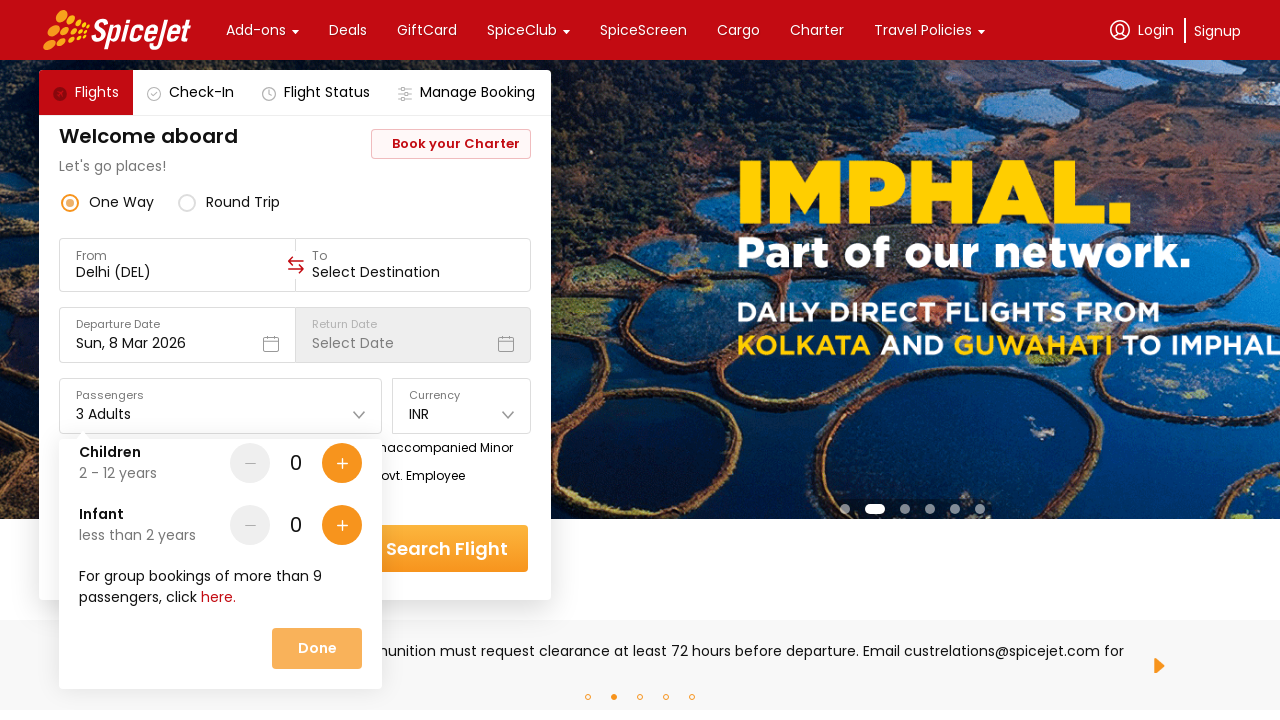

Verified that passenger count displays '3 Adults' as expected
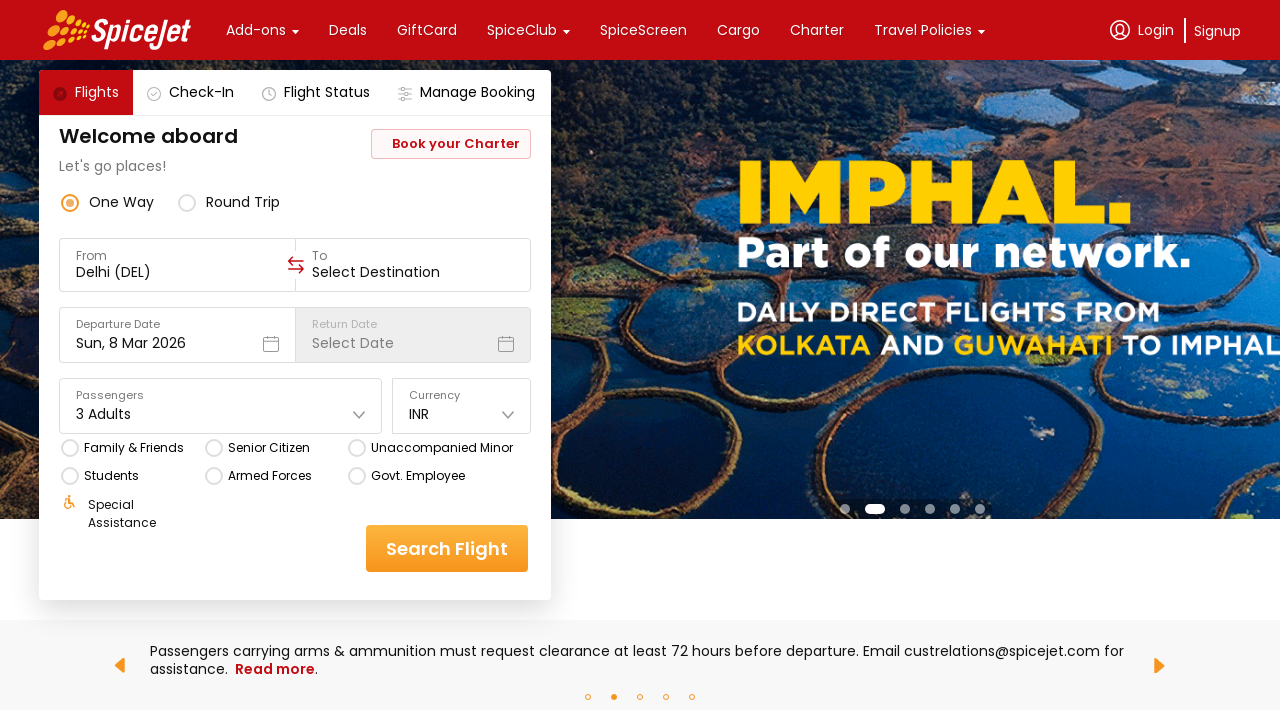

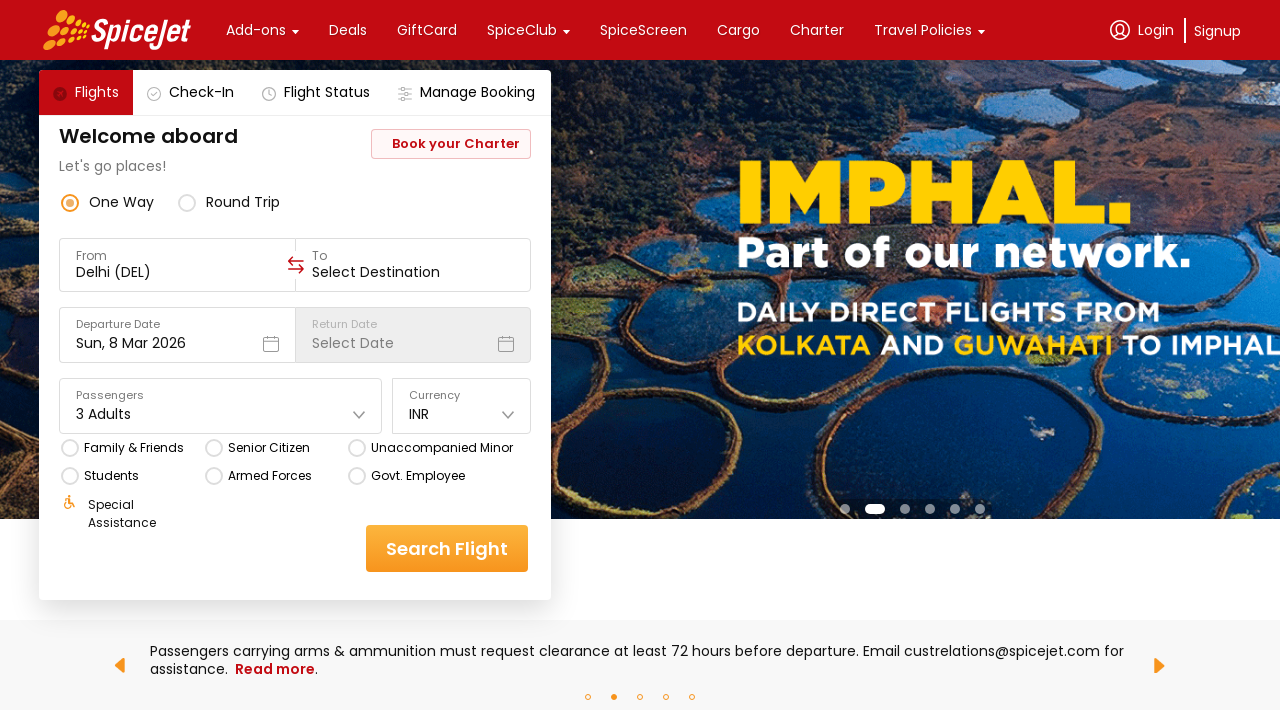